Navigates to the OpenWeatherMap sign-in page and verifies the URL contains 'openweathermap'

Starting URL: https://home.openweathermap.org/users/sign_in

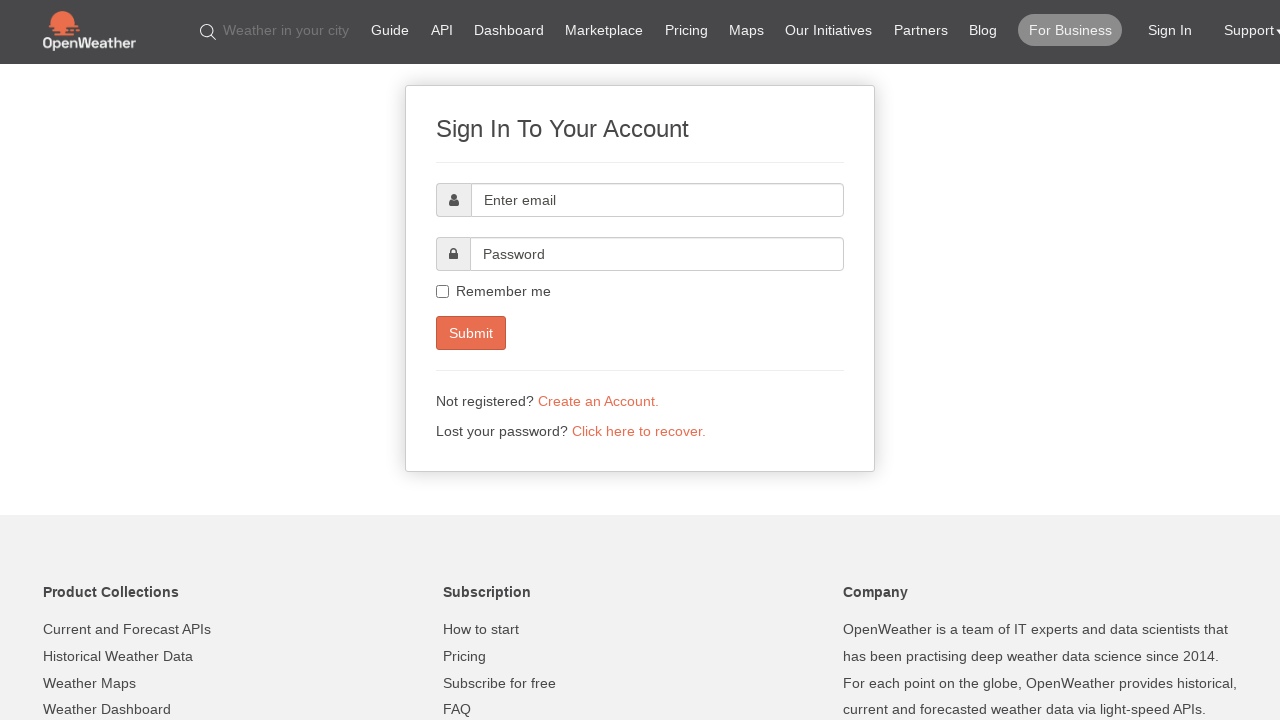

Navigated to OpenWeatherMap sign-in page
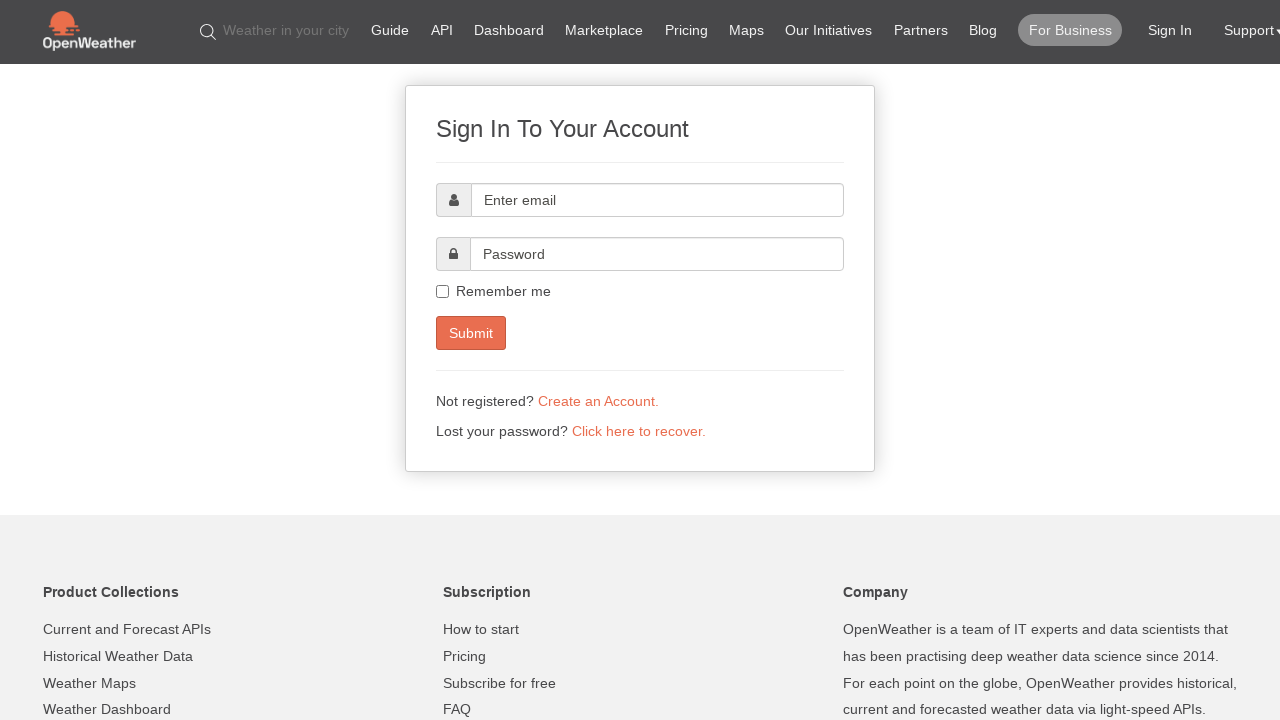

Verified URL contains 'openweathermap'
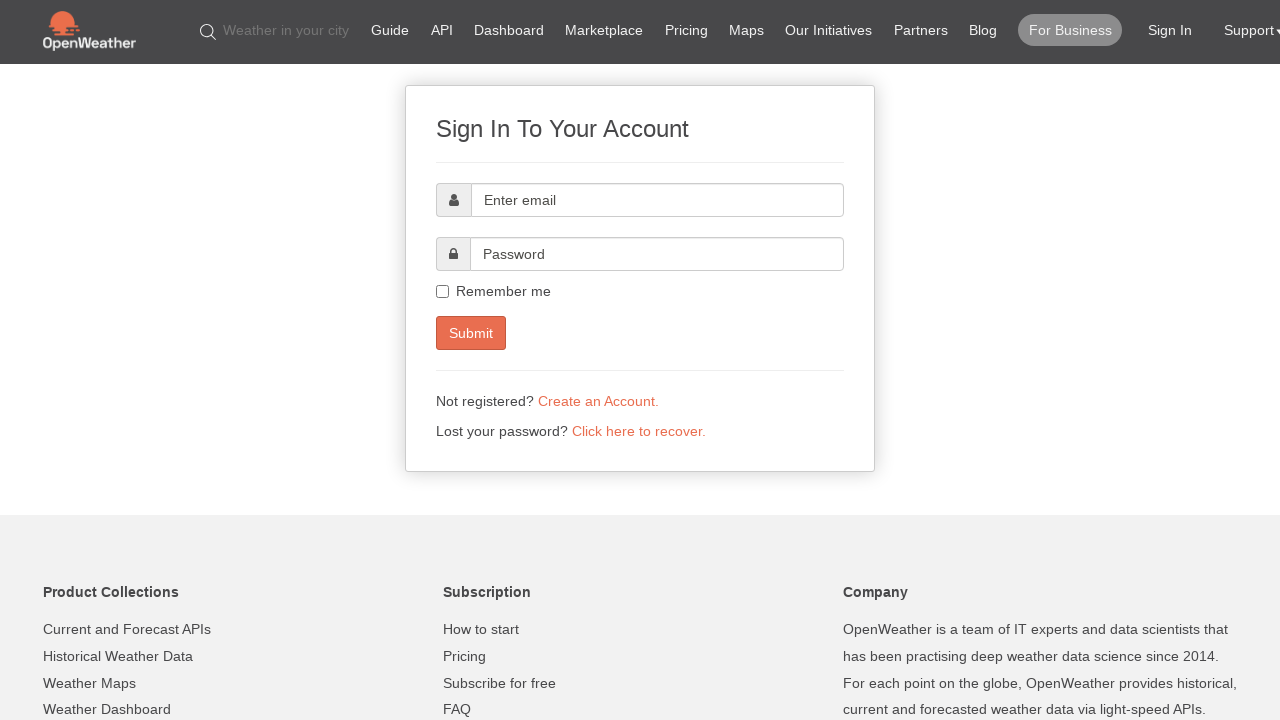

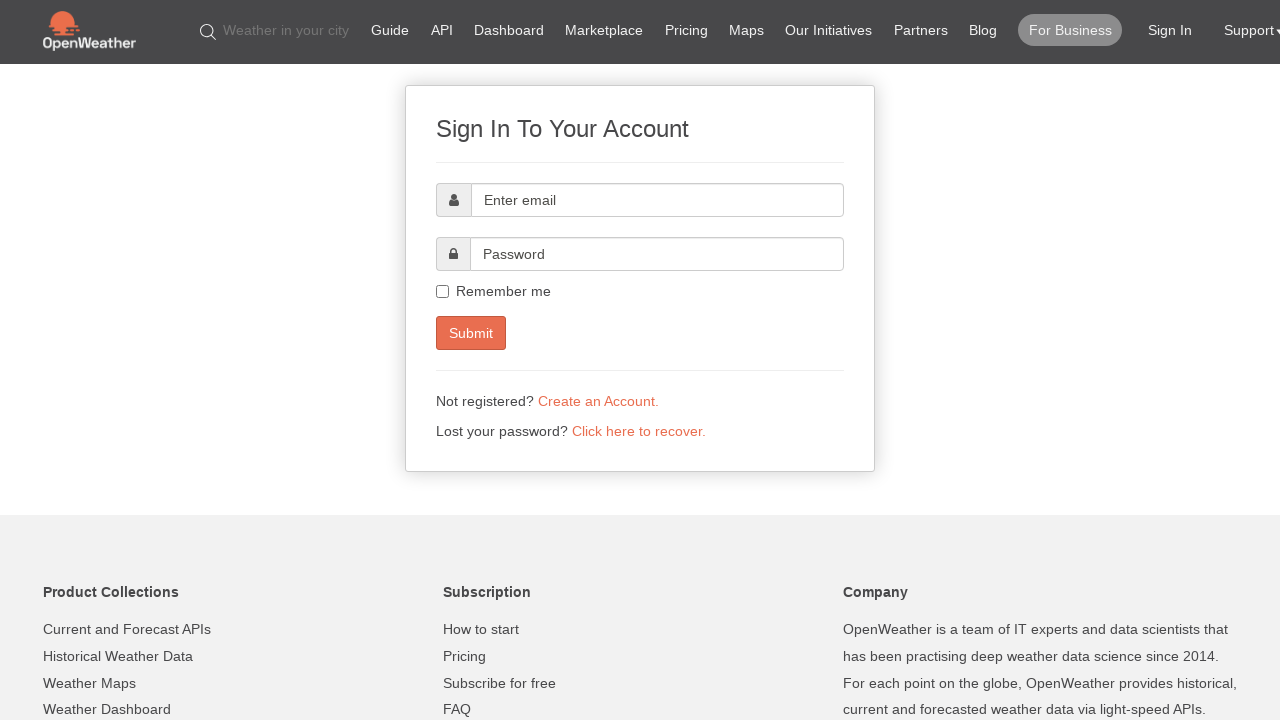